Navigates to a webpage, scrolls down halfway, and attempts to click a random button on the page to simulate user interaction.

Starting URL: https://www.chachi.fun/

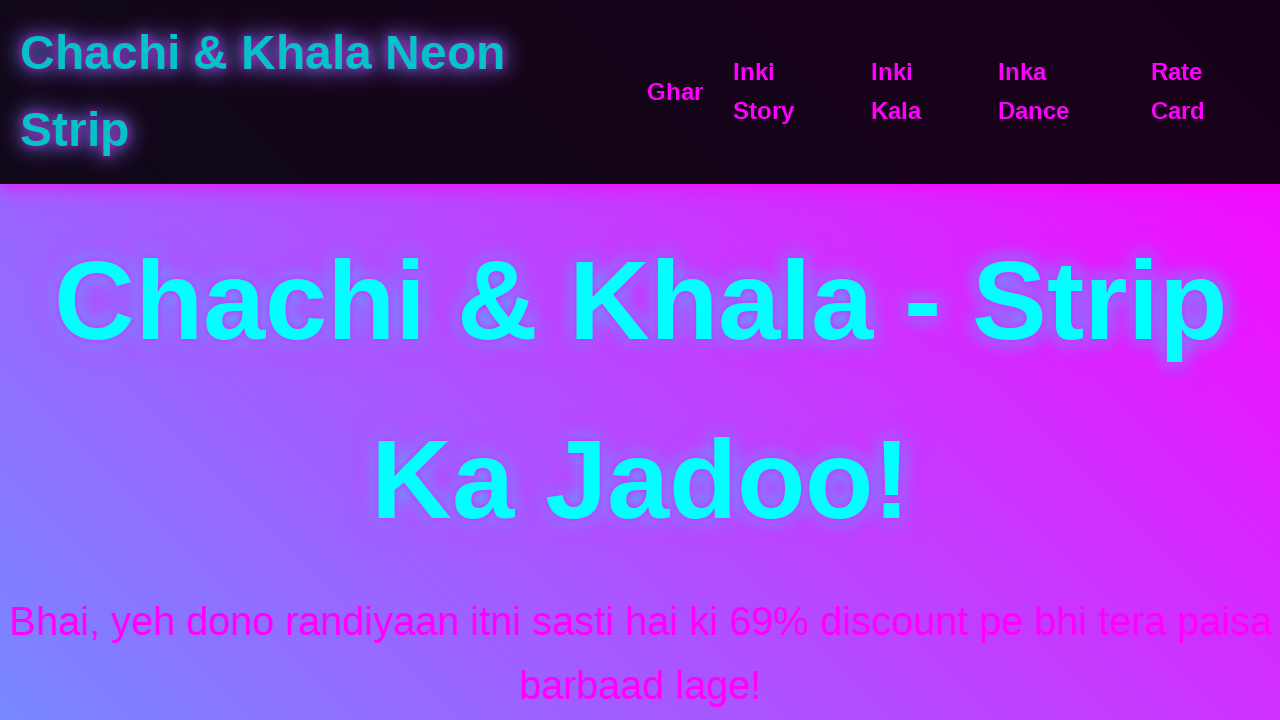

Navigated to https://www.chachi.fun/
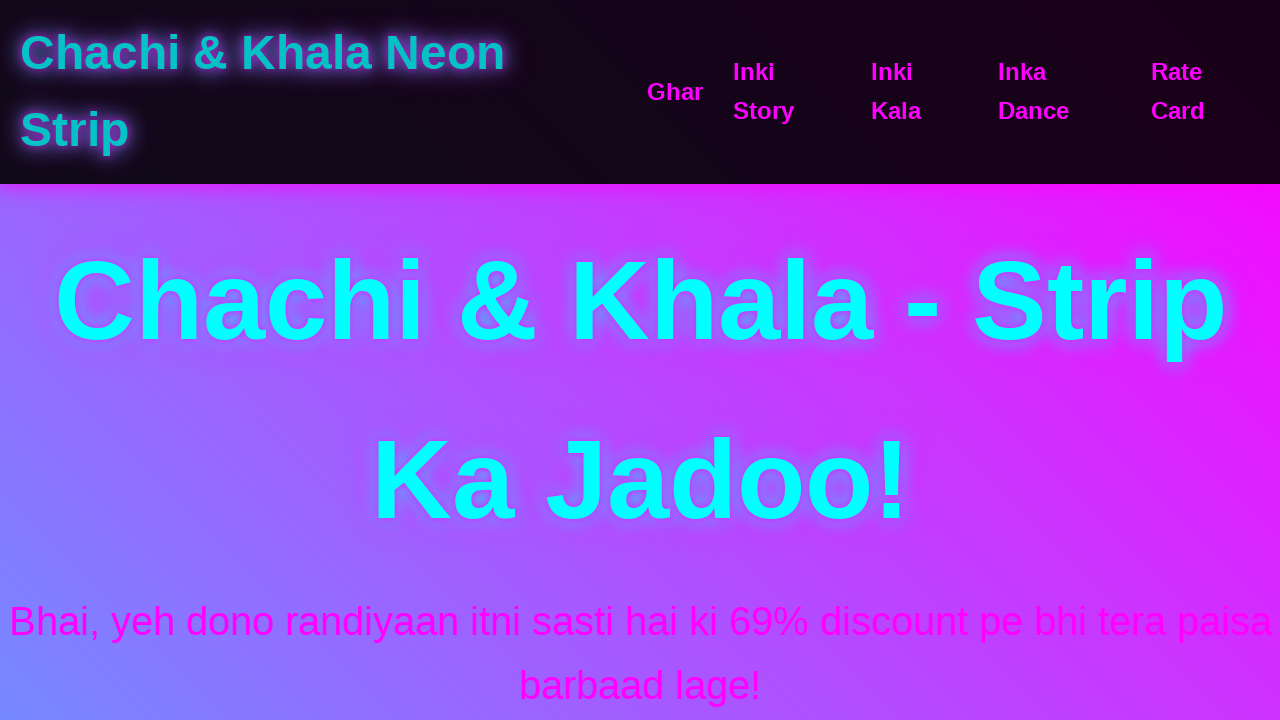

Page loaded and DOM content ready
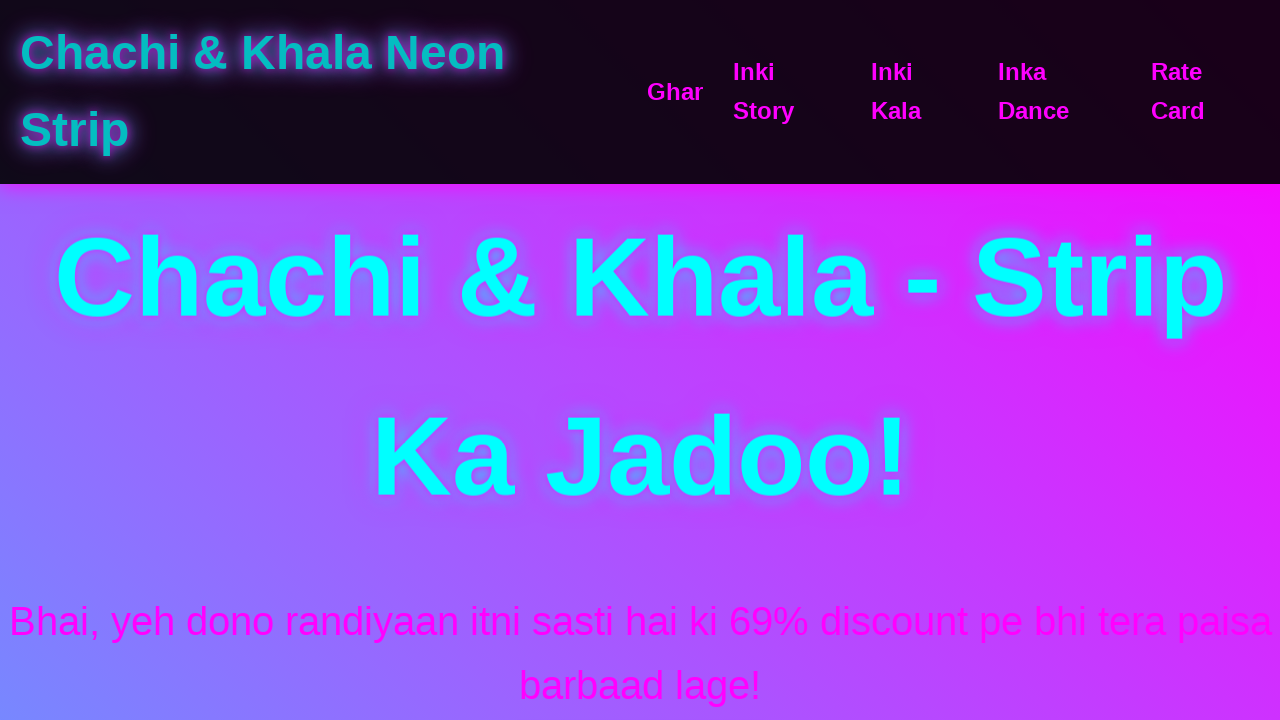

Scrolled down halfway through the page
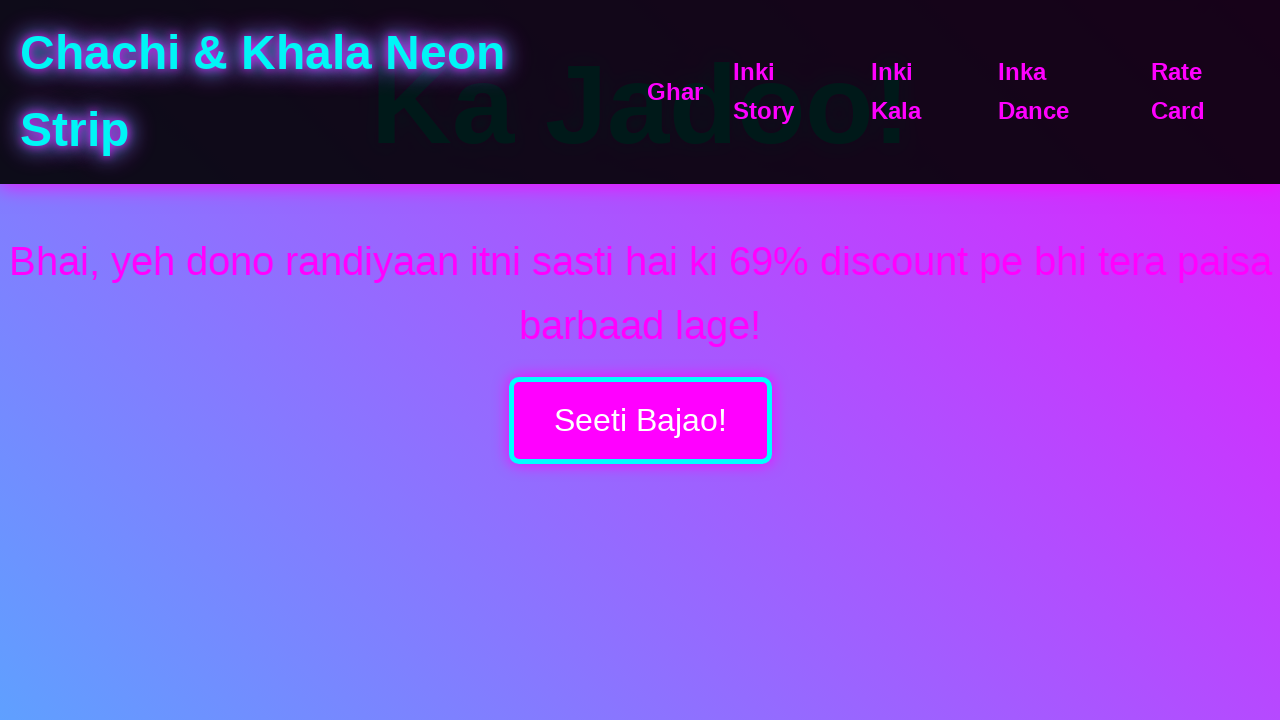

Clicked a random button on the page at (640, 421) on button >> nth=0
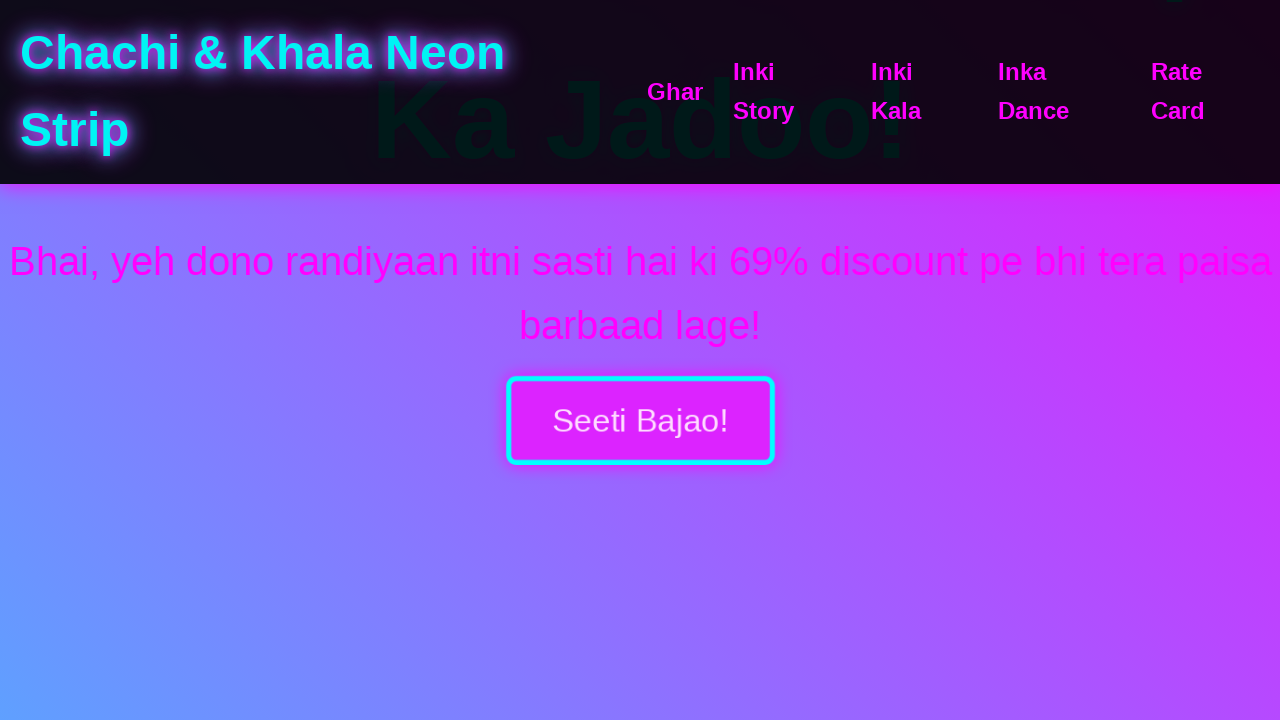

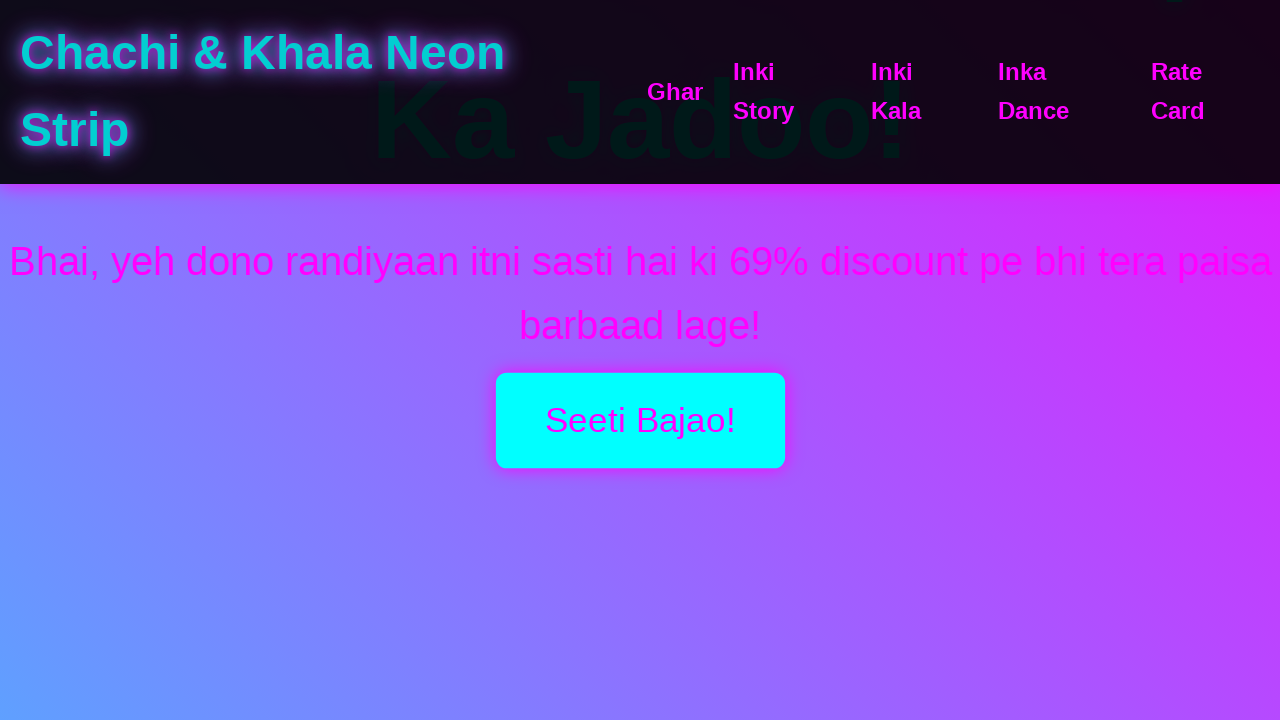